Tests navigation to the Cameras category page

Starting URL: http://opencart.abstracta.us/

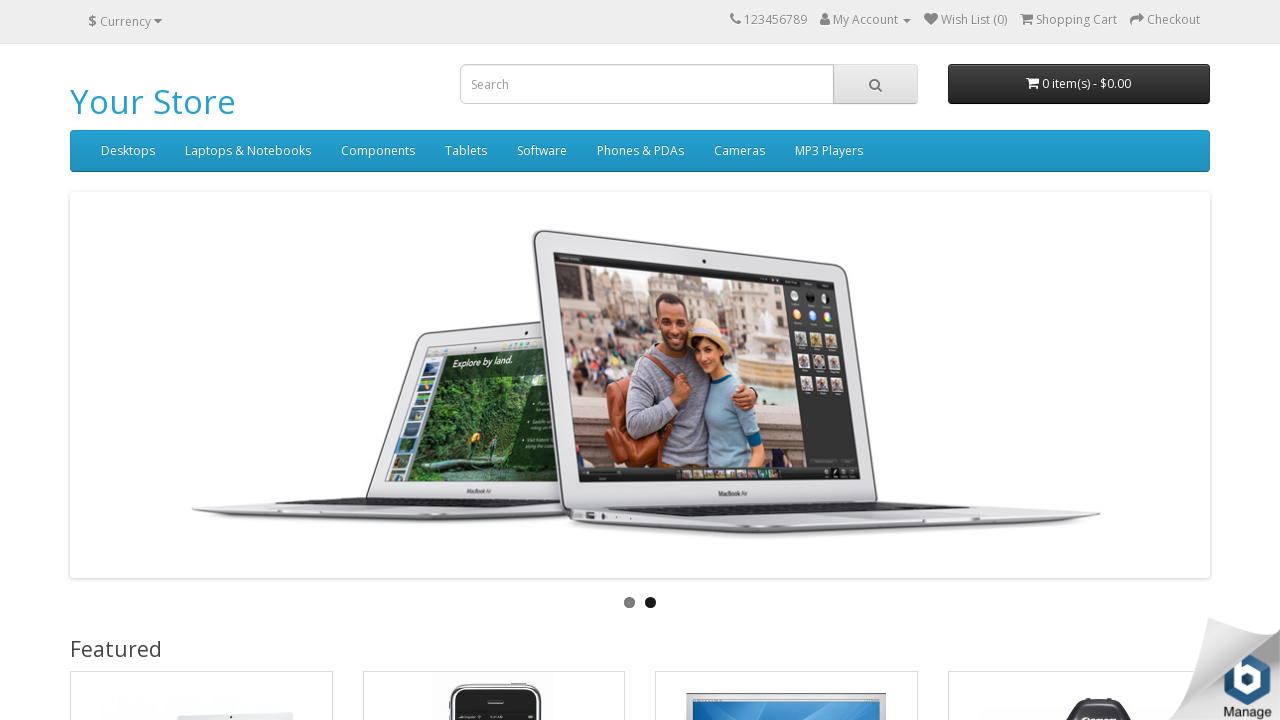

Clicked on Cameras menu to navigate to Cameras category page at (740, 151) on xpath=//a[text()='Cameras']
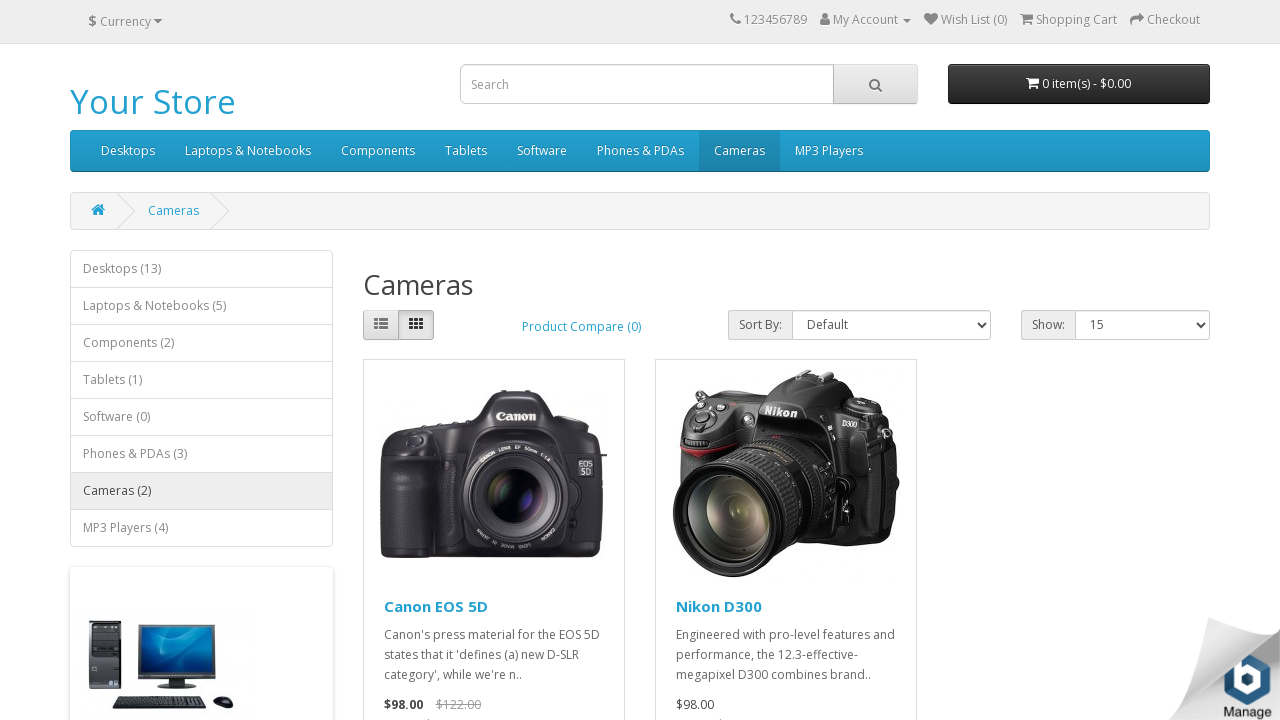

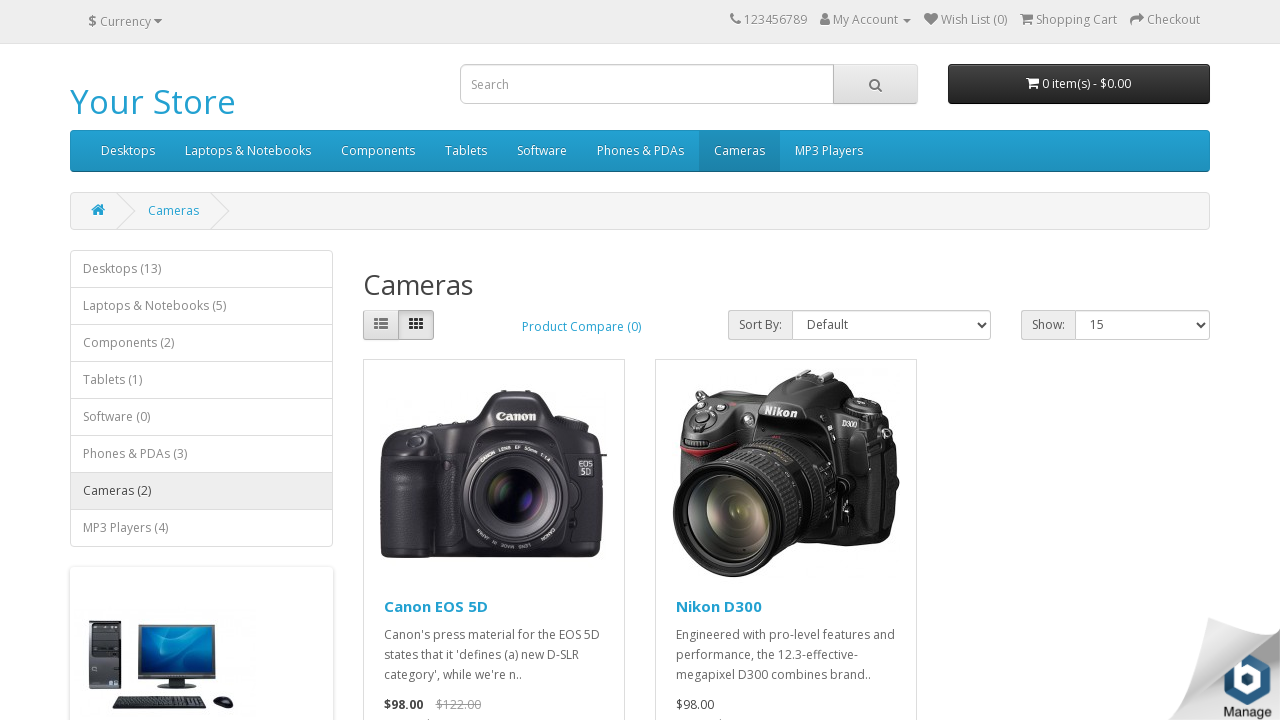